Tests registration form validation when confirmation password doesn't match the original password

Starting URL: https://alada.vn/tai-khoan/dang-ky.html

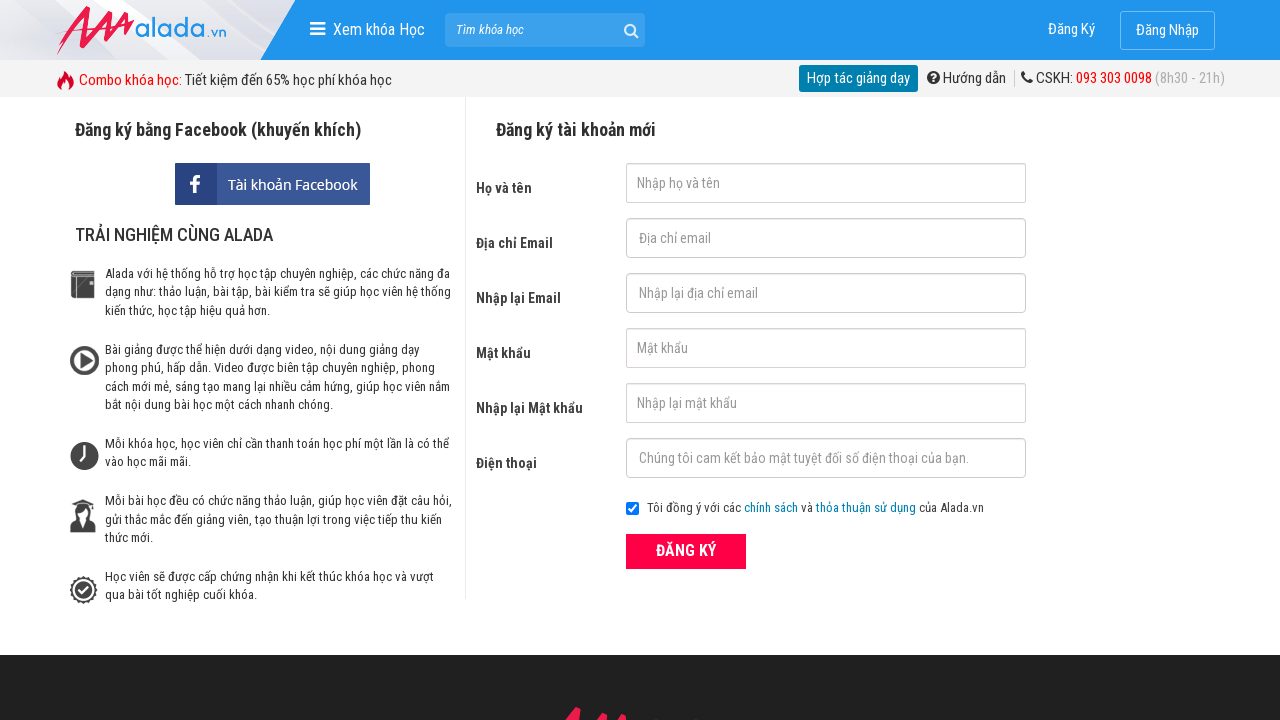

Filled first name field with 'Joe Biden' on #txtFirstname
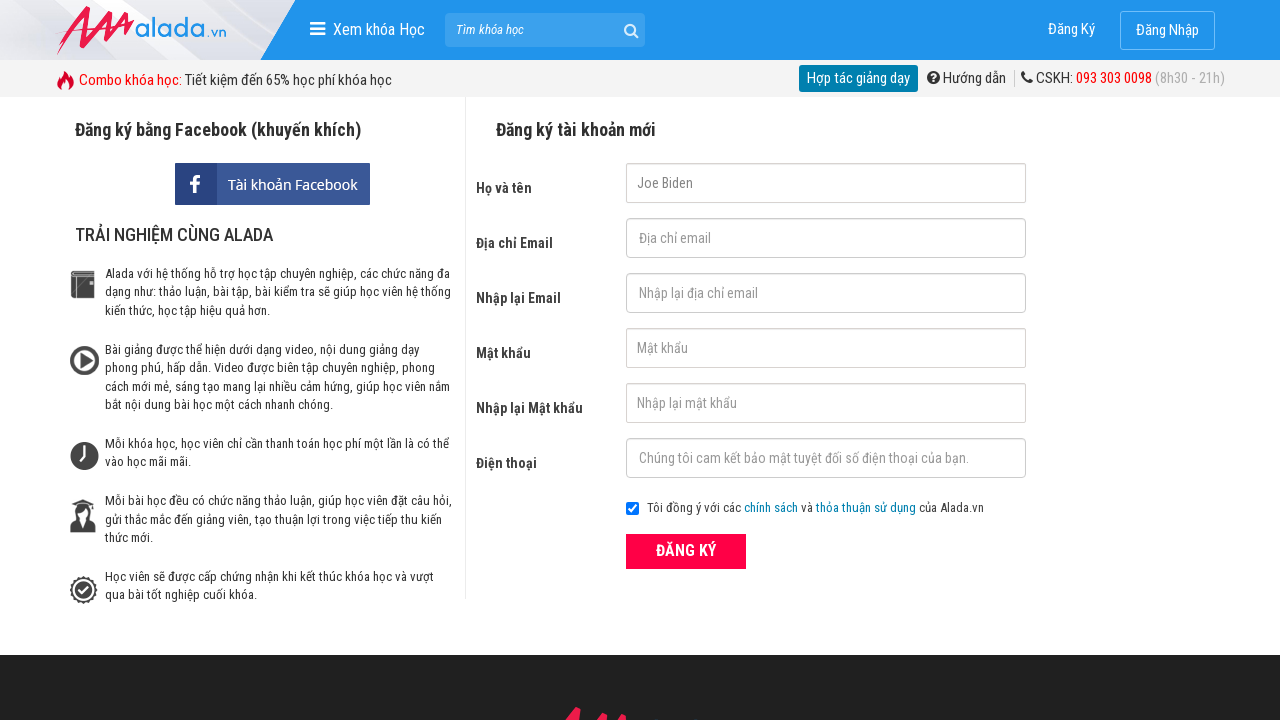

Filled email field with 'automationfc@gmail.com' on #txtEmail
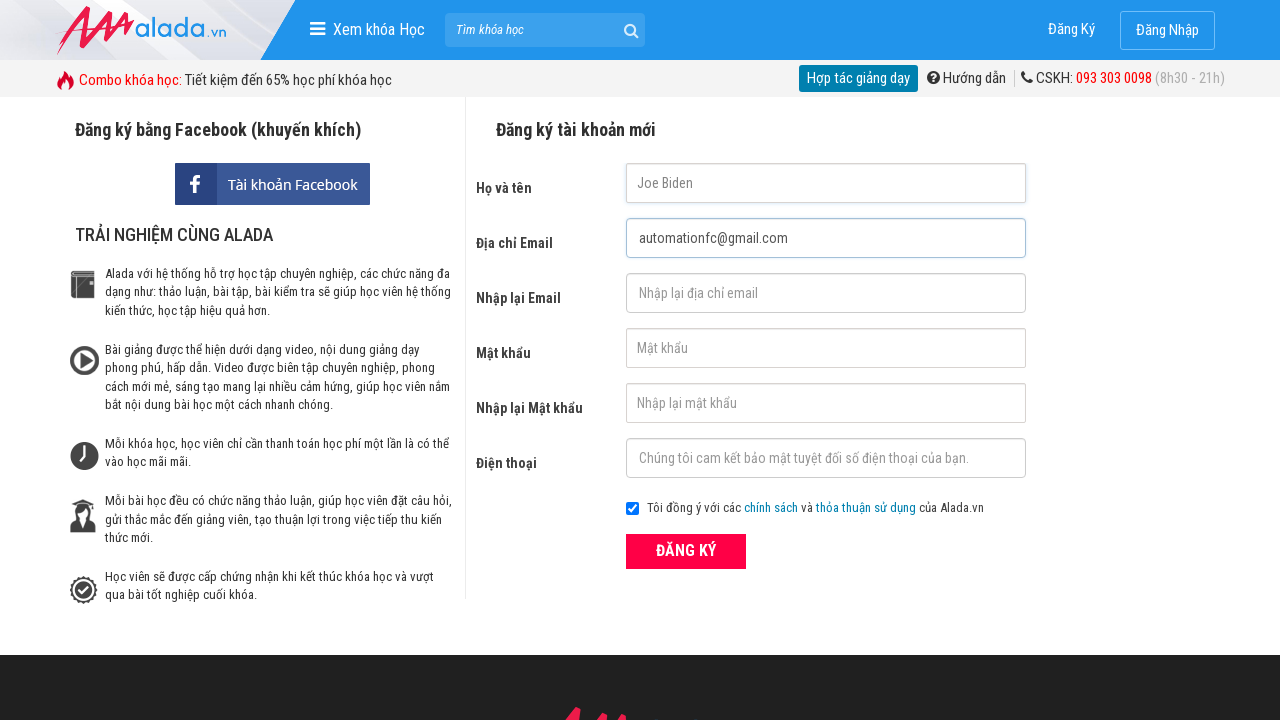

Filled confirm email field with 'automationf@gmail.com' (intentionally mismatched) on #txtCEmail
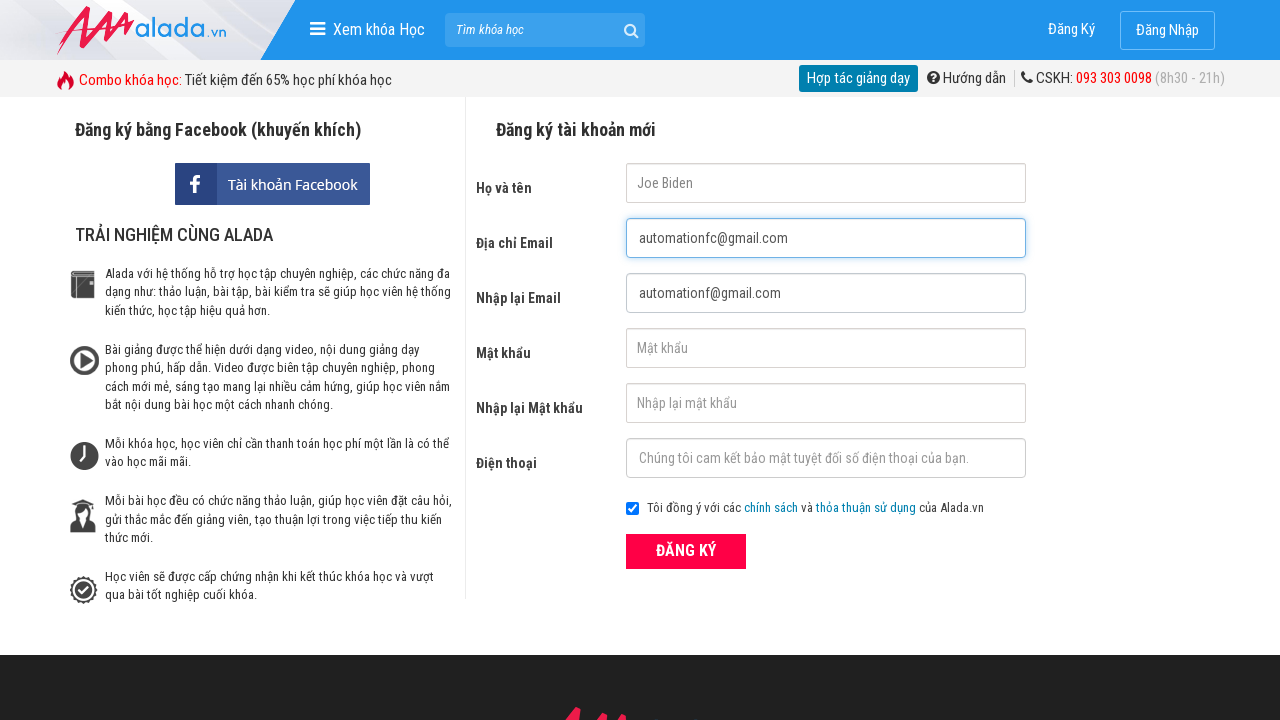

Filled password field with '123456' on #txtPassword
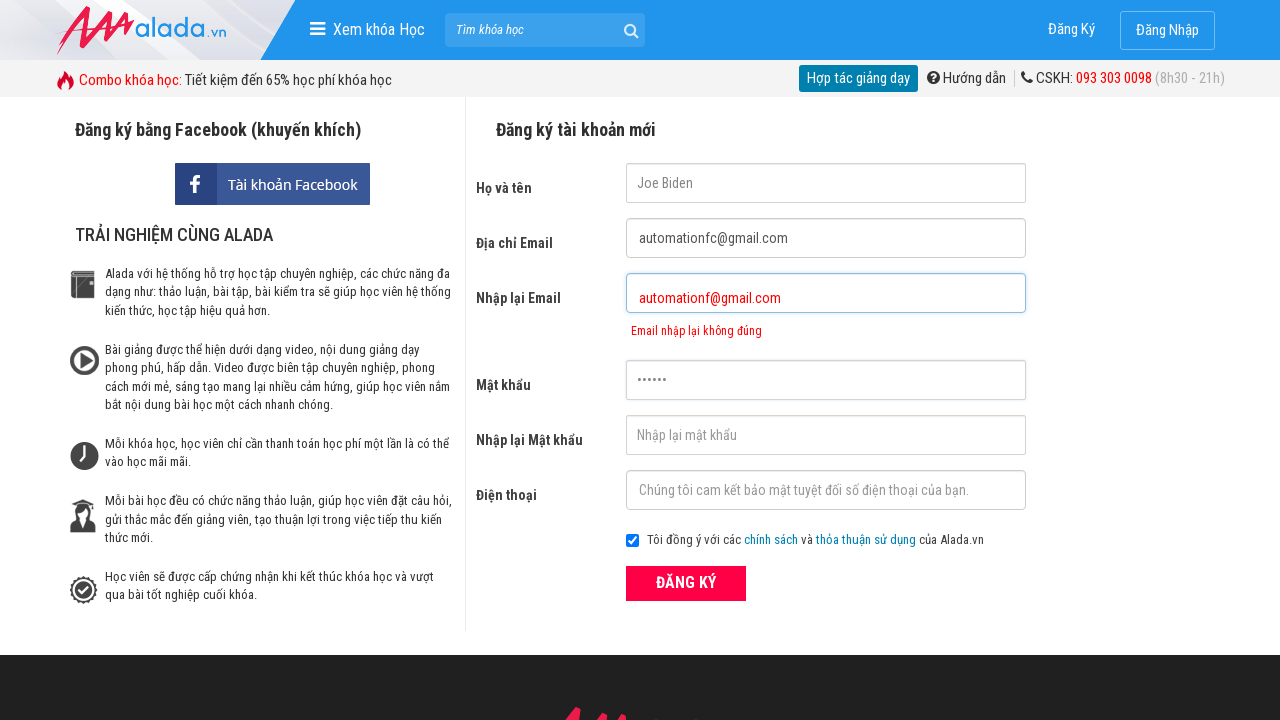

Filled confirm password field with '123457' (mismatched with password) on #txtCPassword
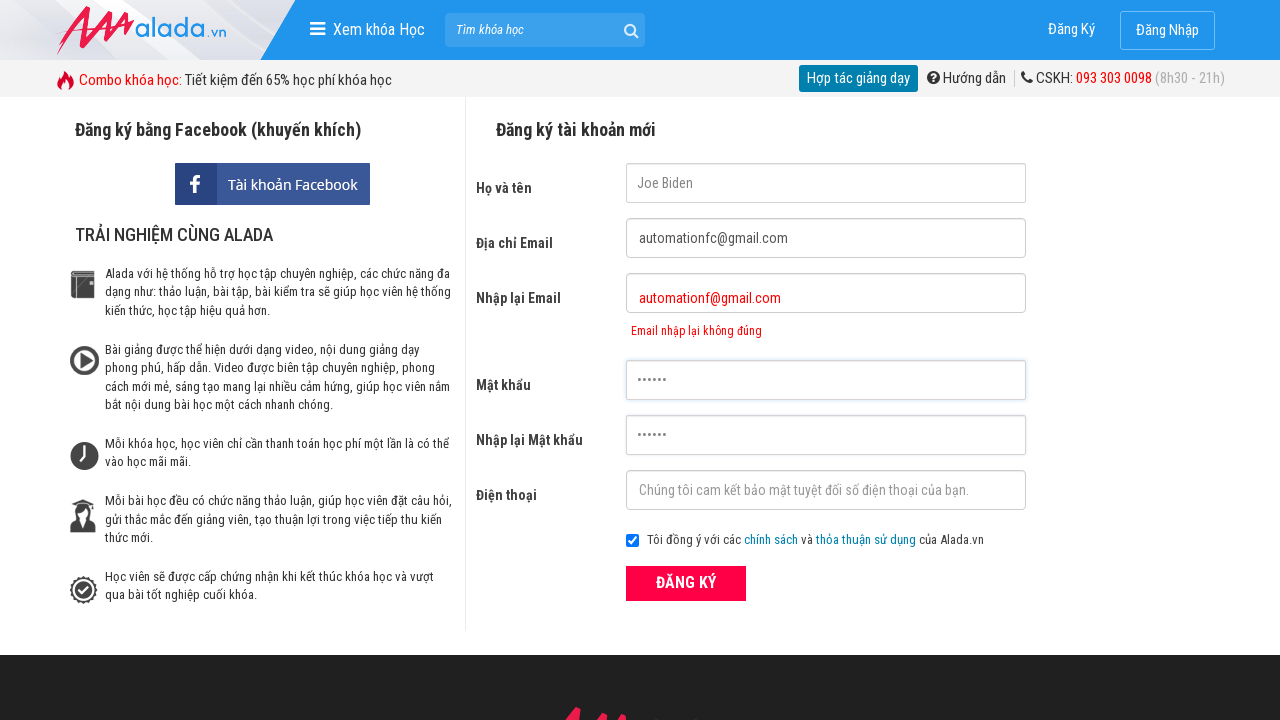

Filled phone field with '0987654321' on #txtPhone
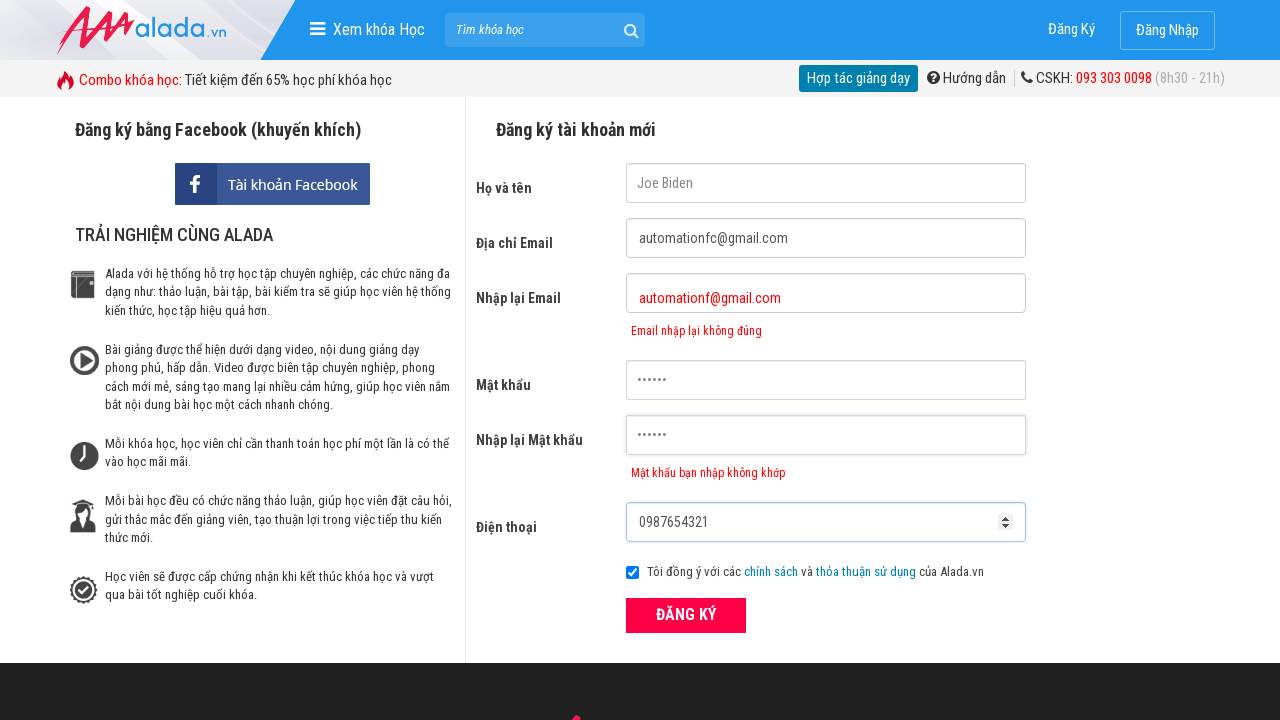

Clicked ĐĂNG KÝ (Register) submit button at (686, 615) on xpath=//button[text()='ĐĂNG KÝ' and @type='submit']
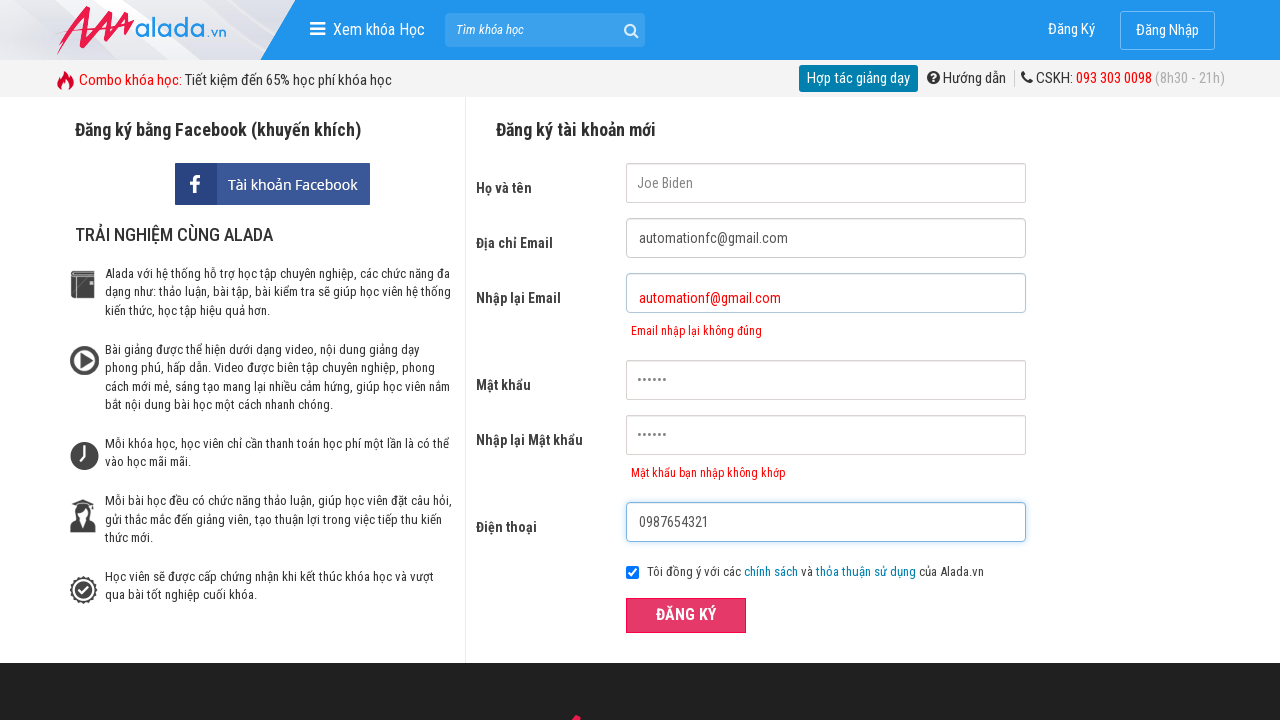

Confirmed password error message is displayed
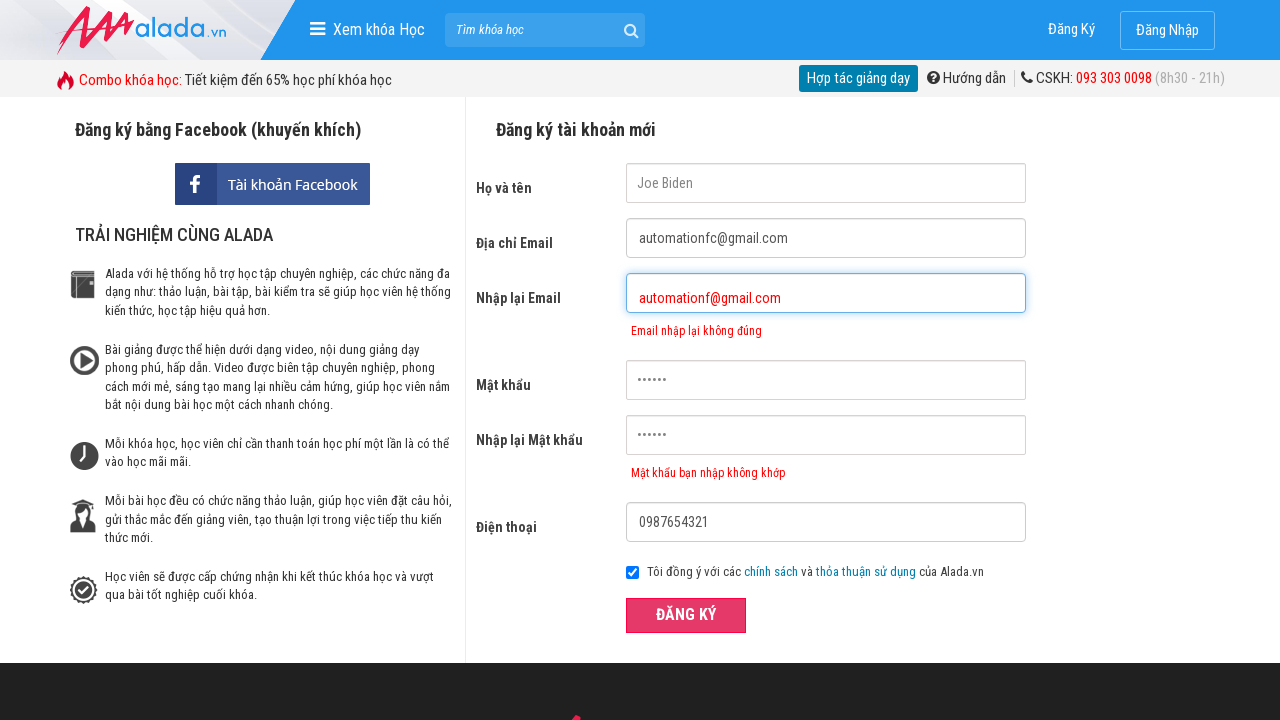

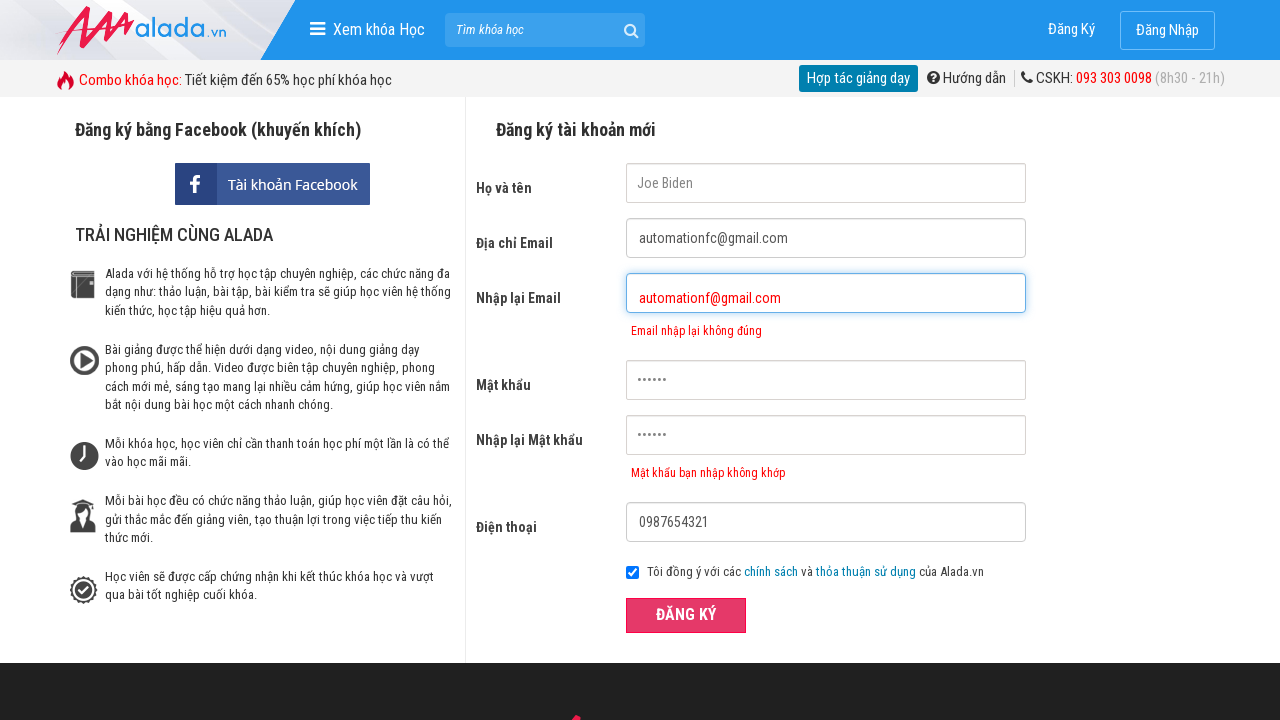